Tests the rating page functionality on Answers.com by clicking on an image element in the second div

Starting URL: https://www.answers.com/

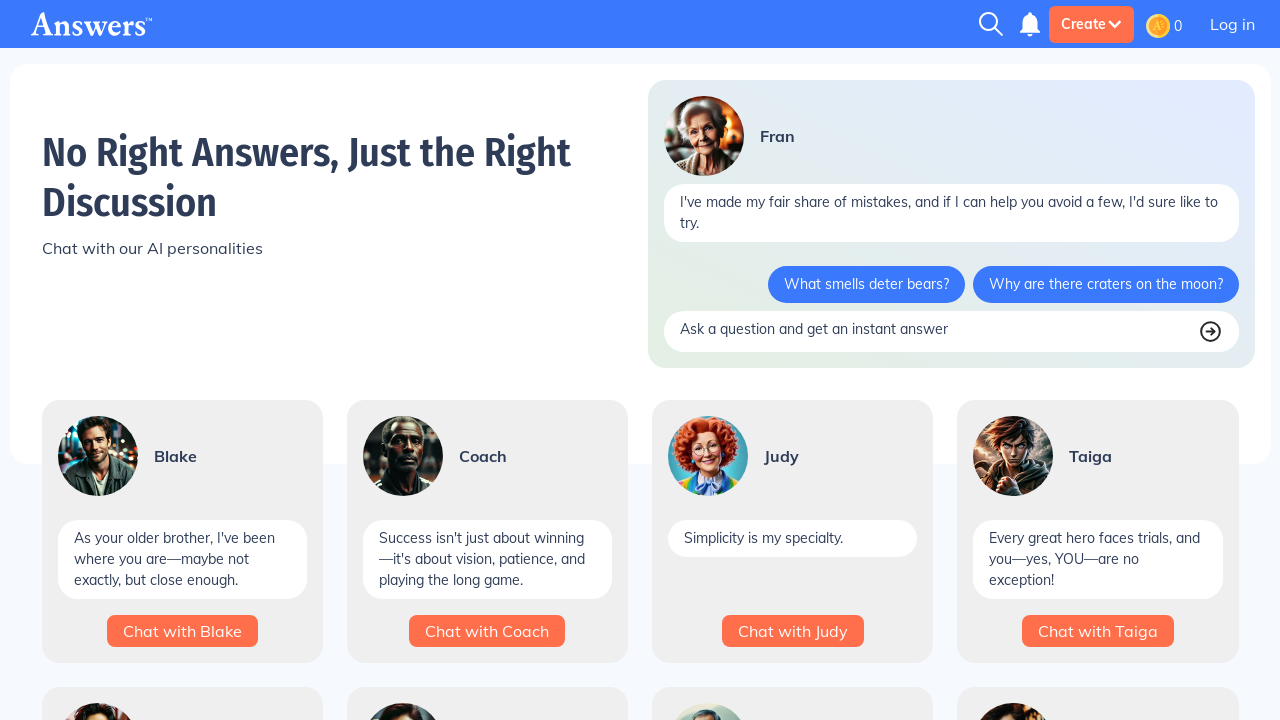

Set viewport size to 1920x1048
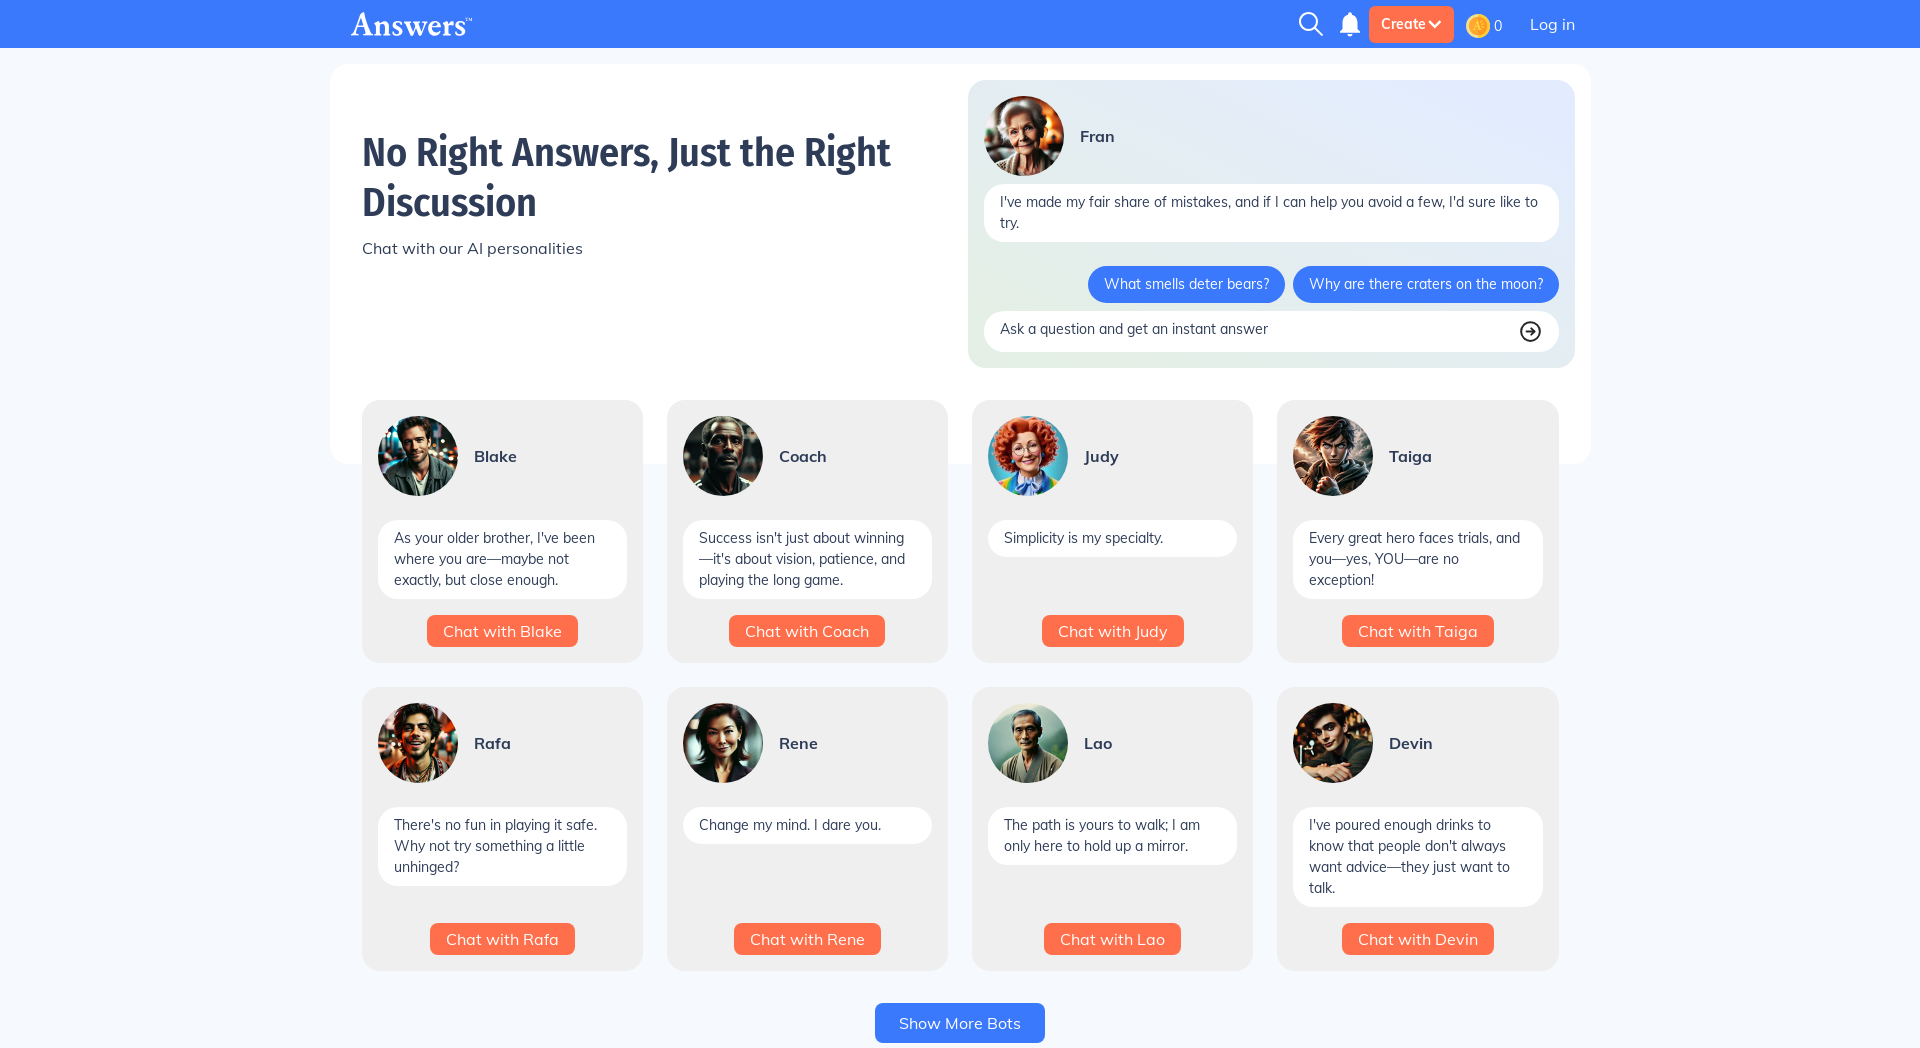

Clicked image element in second div on Answers.com rating page at (1478, 26) on xpath=//div[2]/span/img
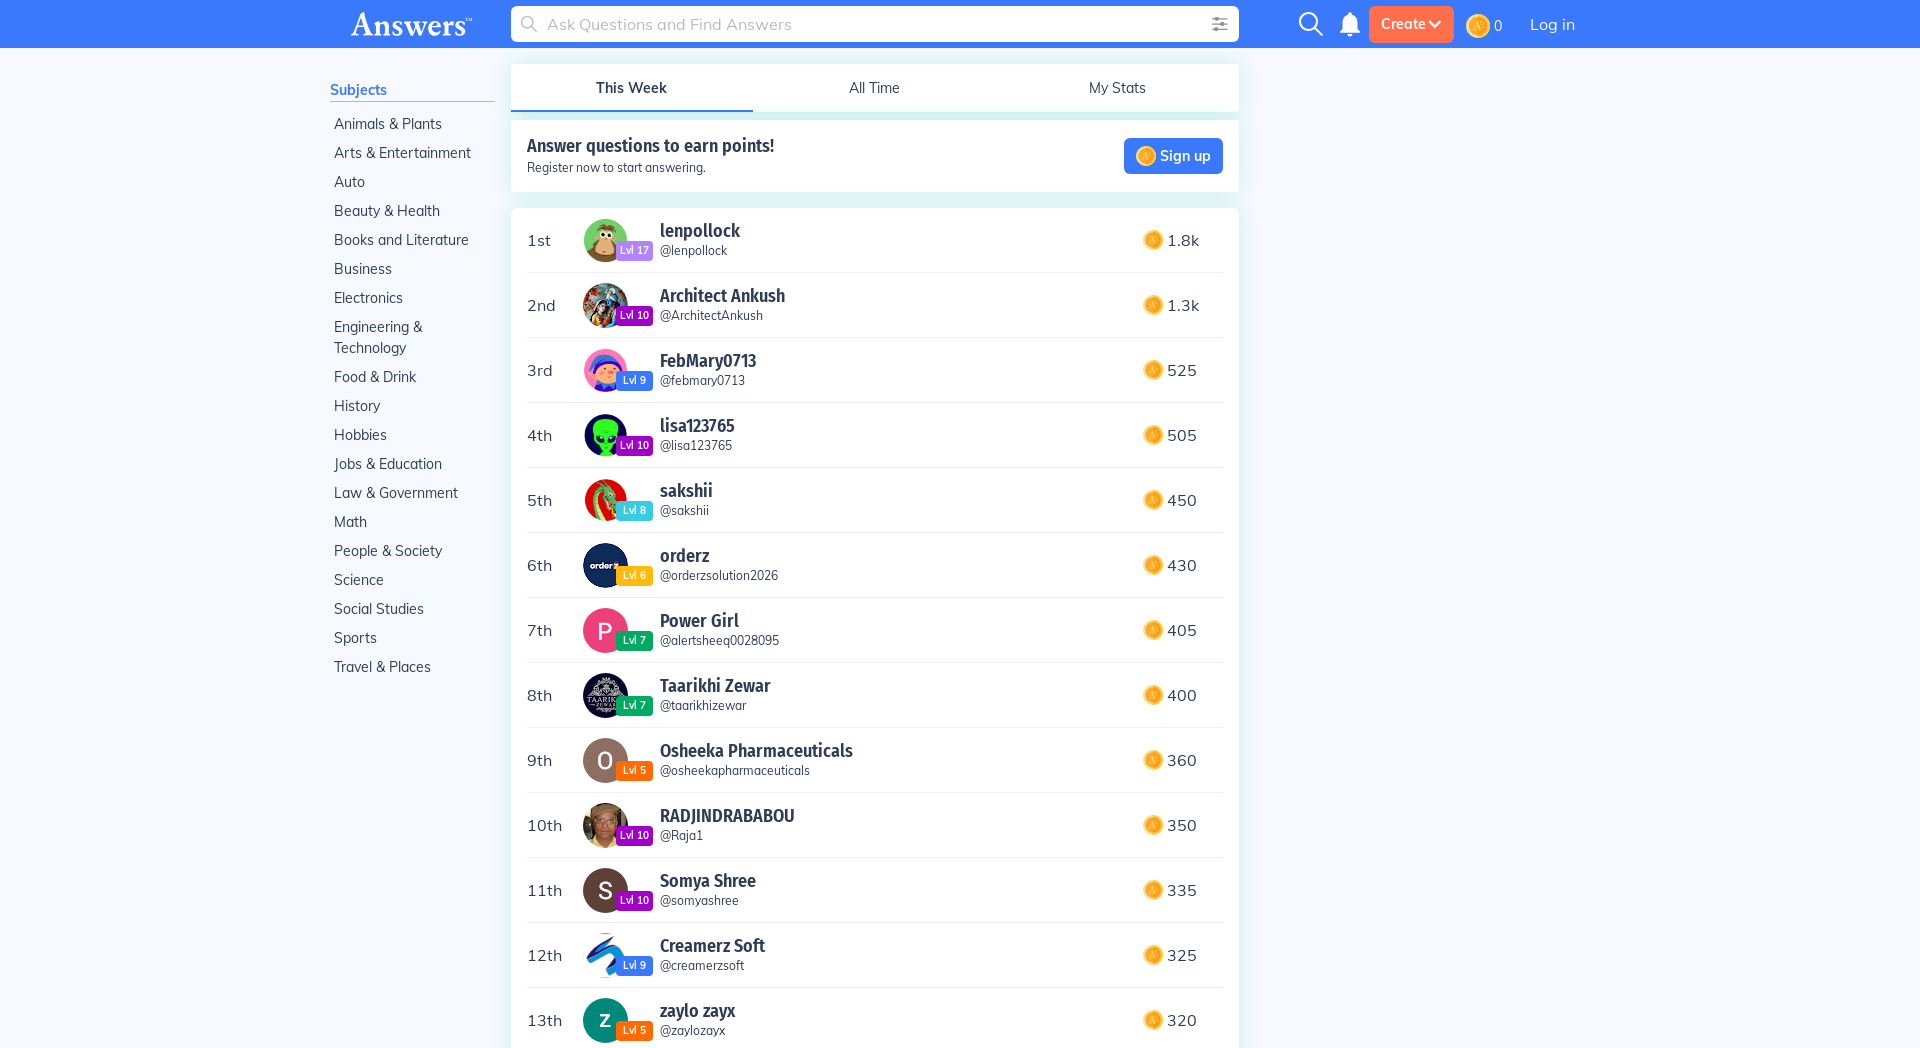

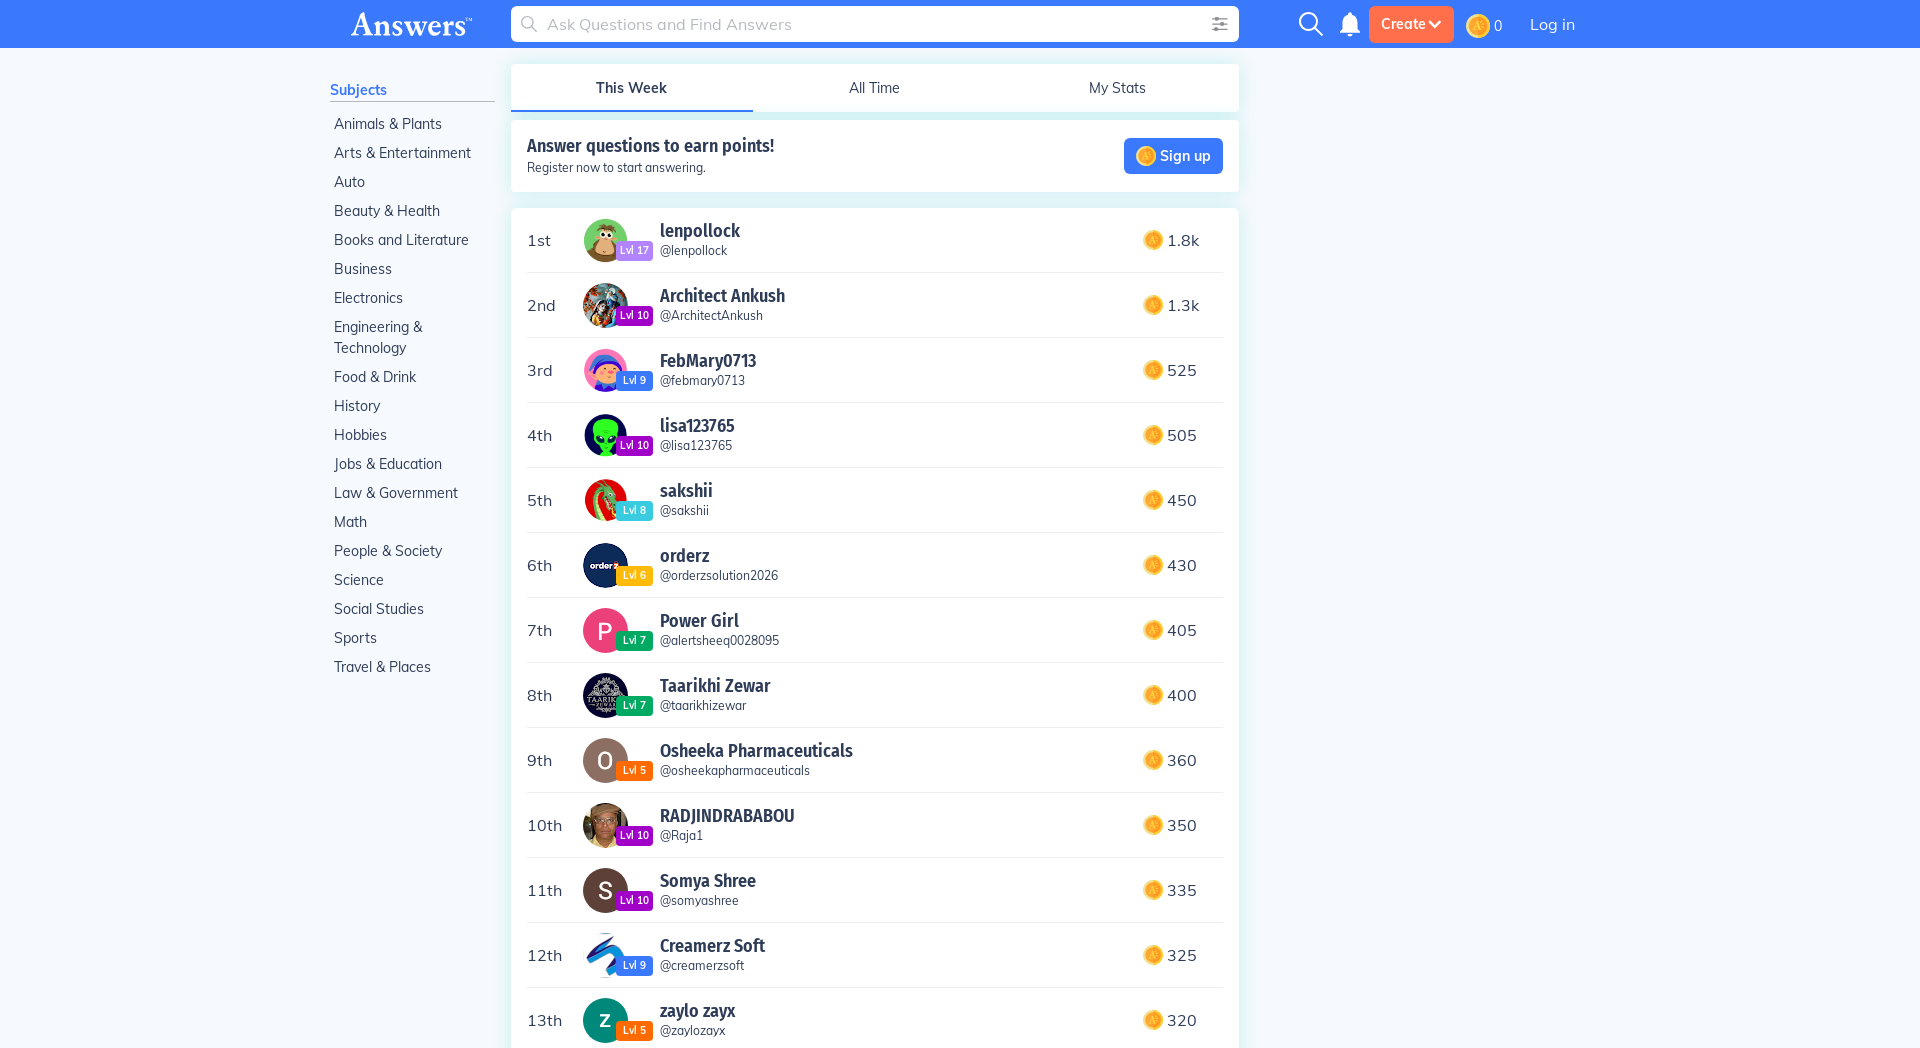